Tests PWD address search functionality by searching for an address and verifying property details, Deeds, and Zoning information.

Starting URL: https://atlas-dev.phila.gov/

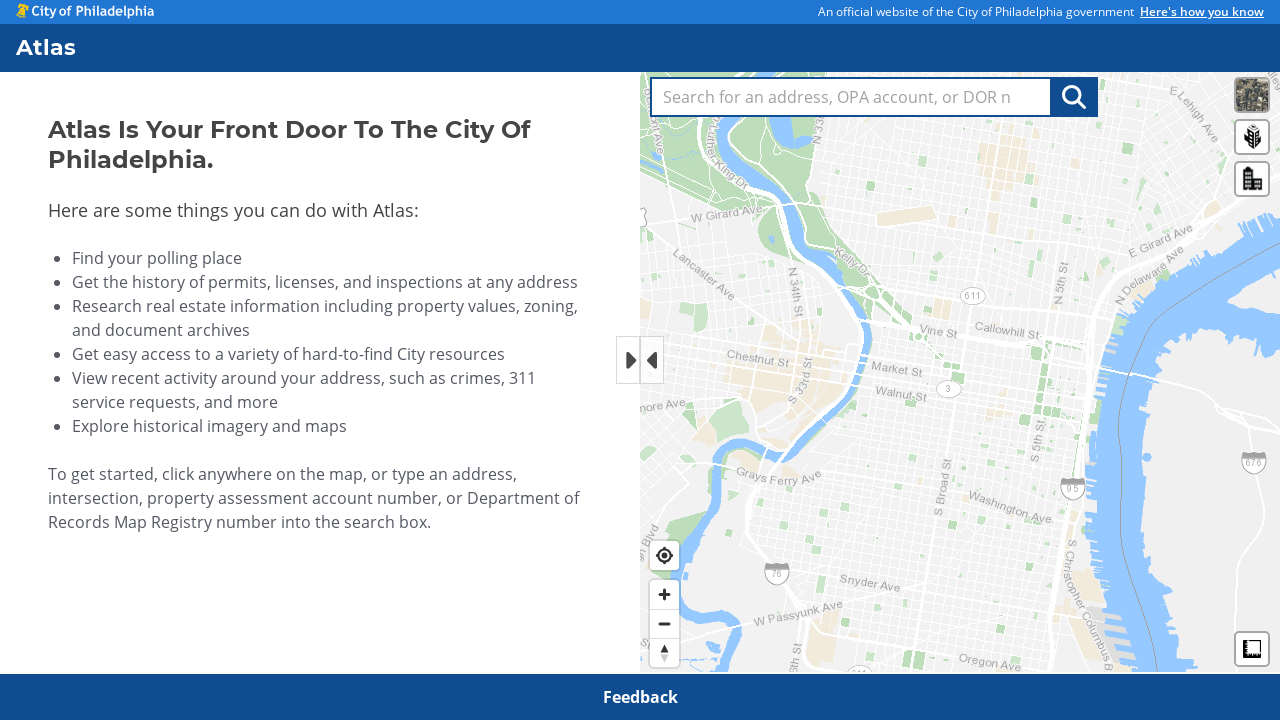

Clicked on address search textbox at (851, 97) on internal:role=textbox[name="Search for an address, OPA"i]
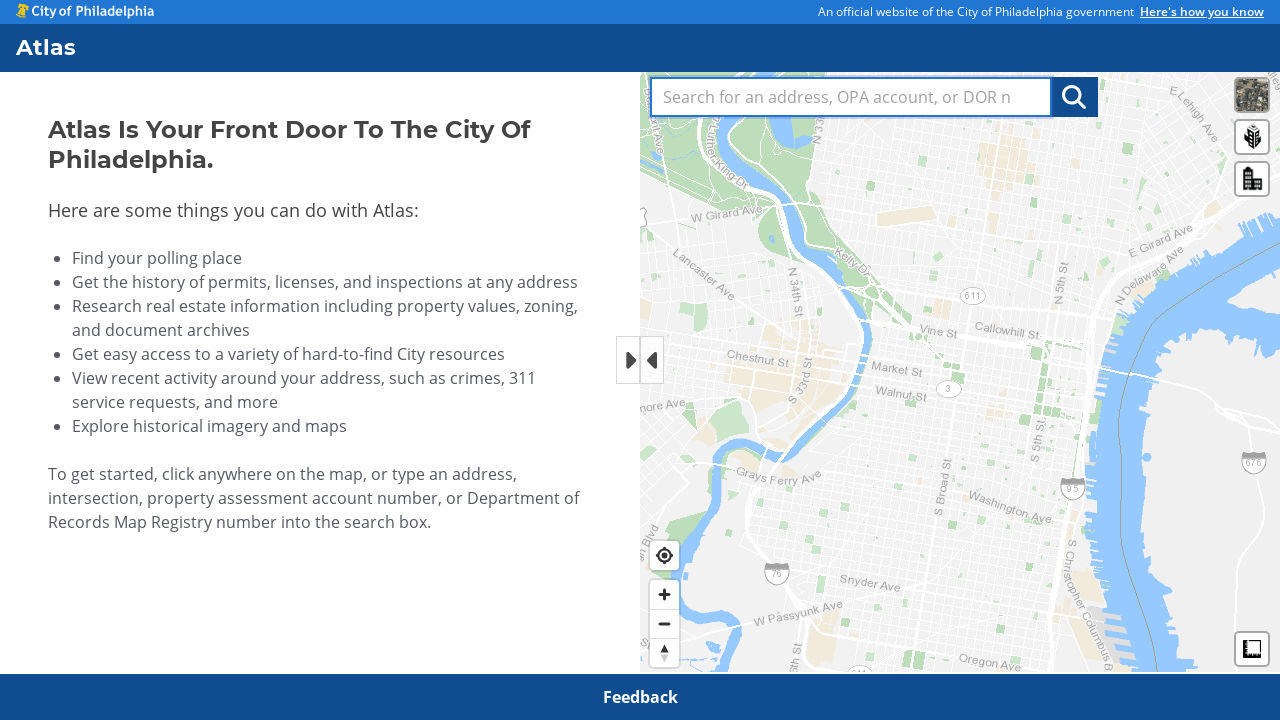

Filled search field with address '5036 HAWTHORNE ST' on internal:role=textbox[name="Search for an address, OPA"i]
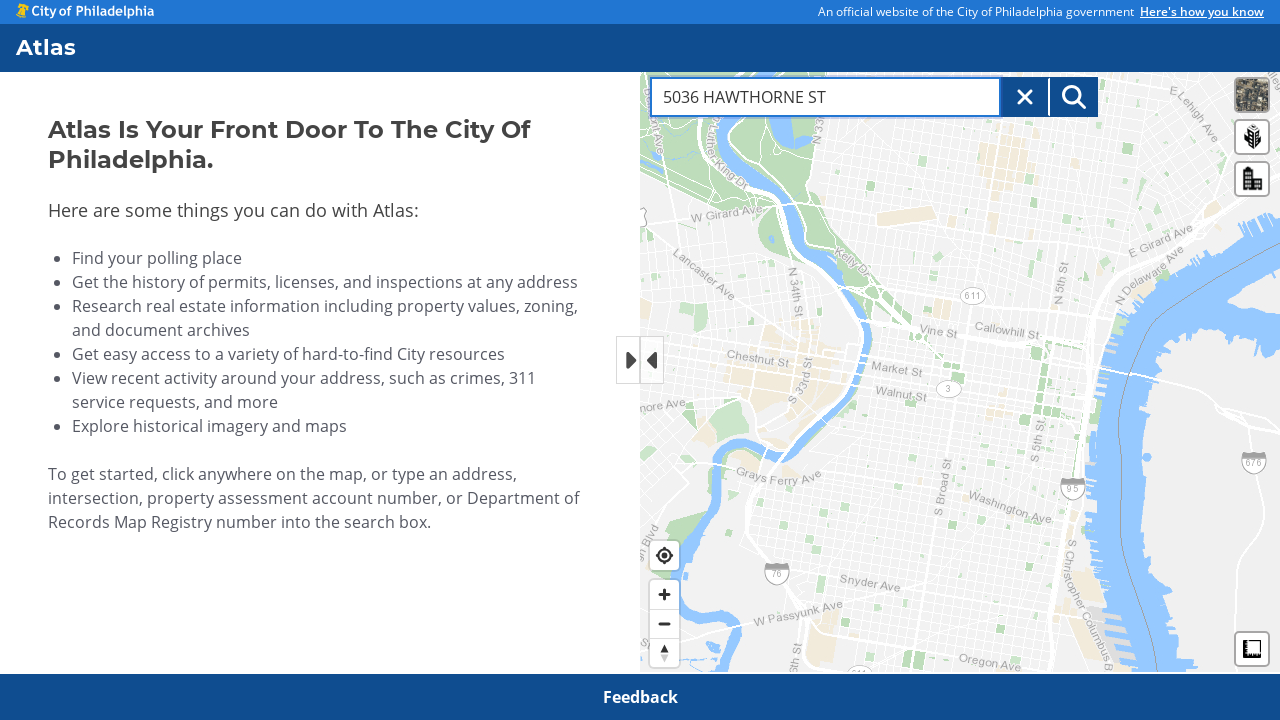

Clicked Address Search Button to initiate search at (1074, 97) on internal:role=button[name="Address Search Button"i]
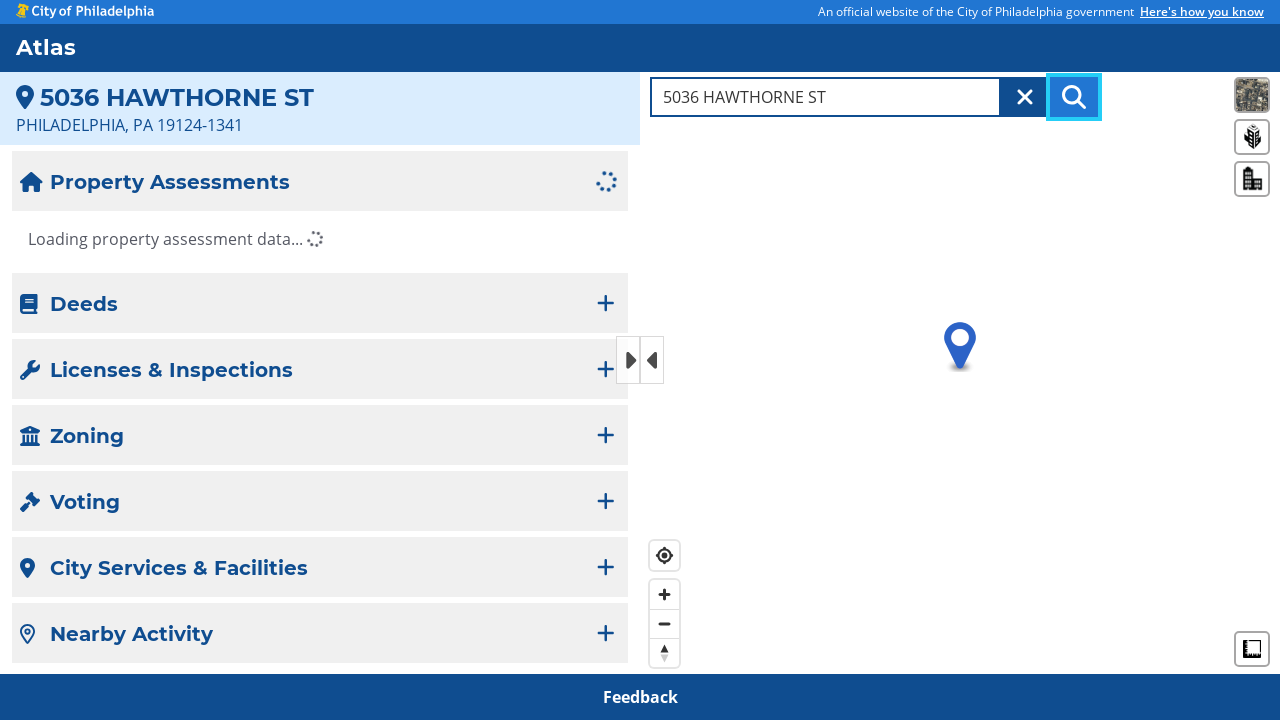

Property details table loaded and became visible
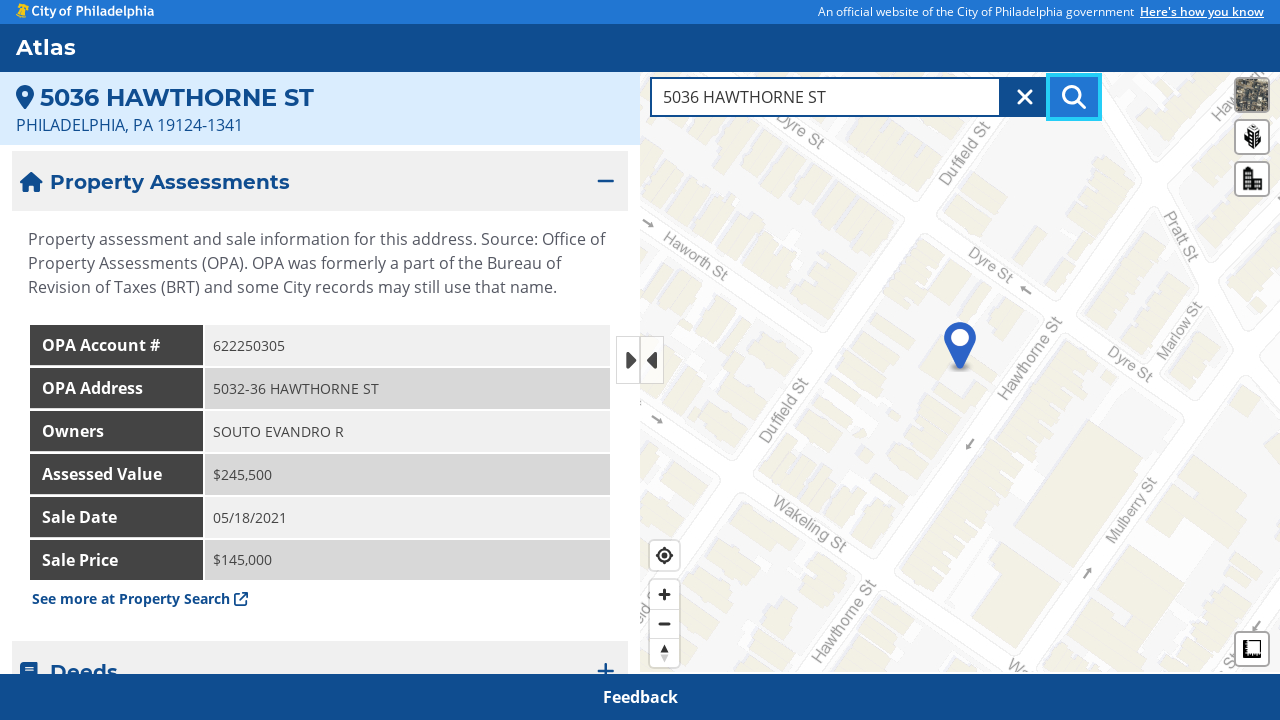

Clicked Deeds button to view deed information at (320, 647) on internal:role=button[name="Deeds"i]
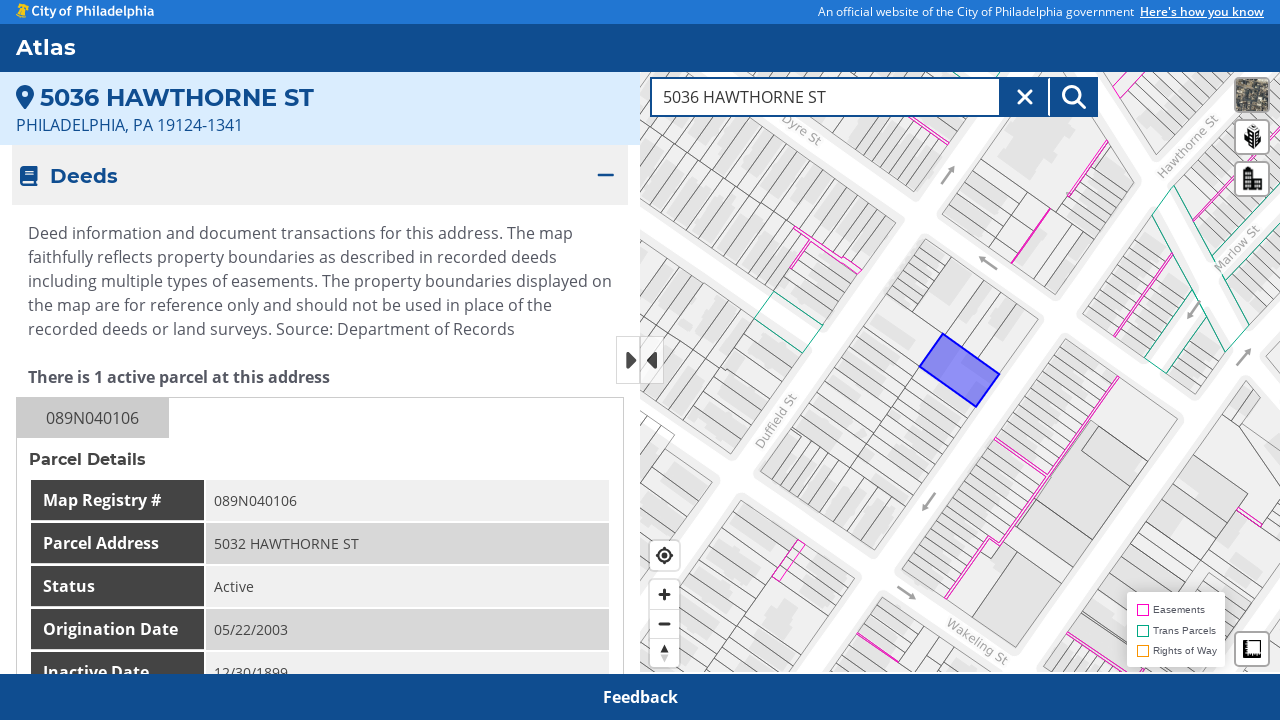

Deeds table loaded and became visible
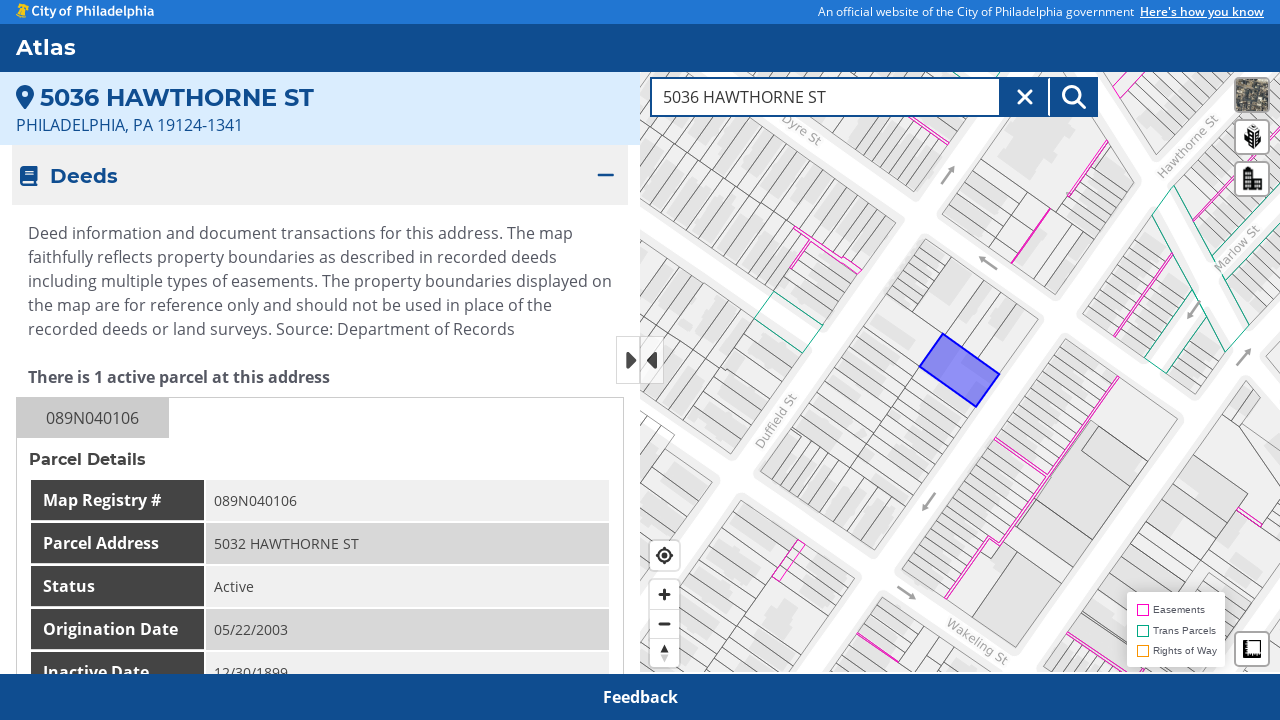

Clicked Zoning button to view zoning information at (320, 419) on internal:role=button[name="Zoning"i]
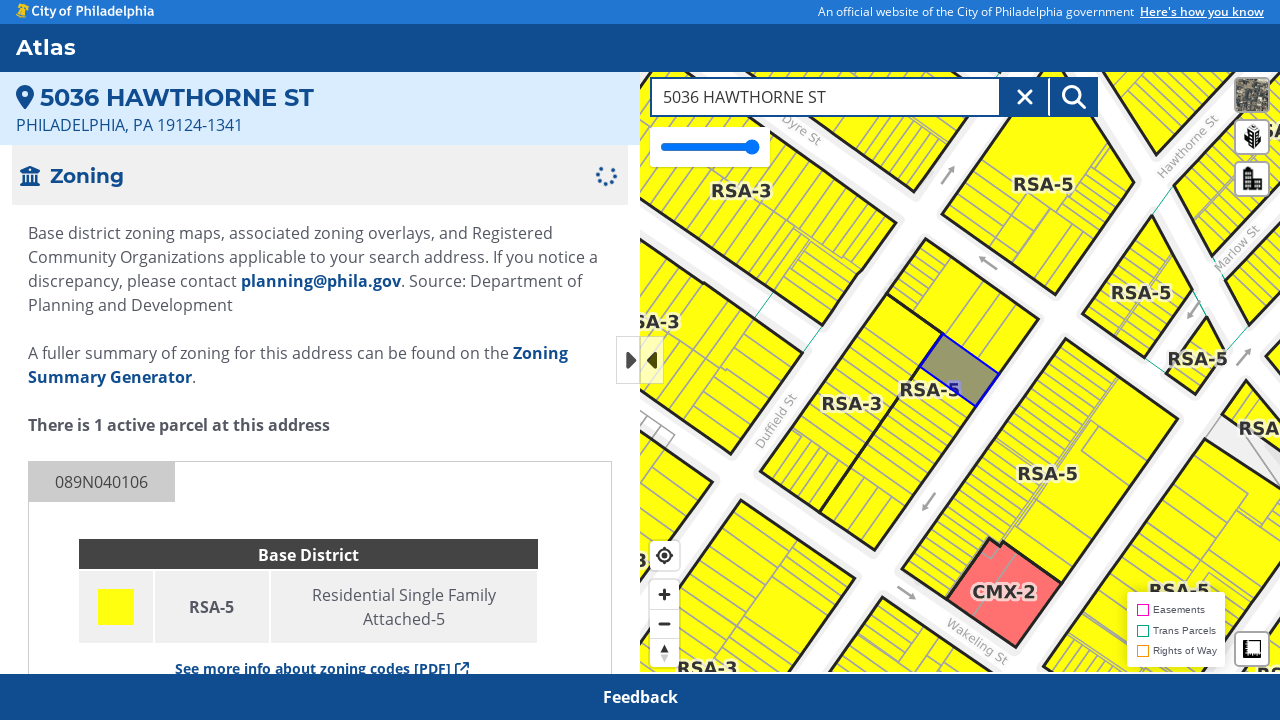

Zoning information loaded and became visible
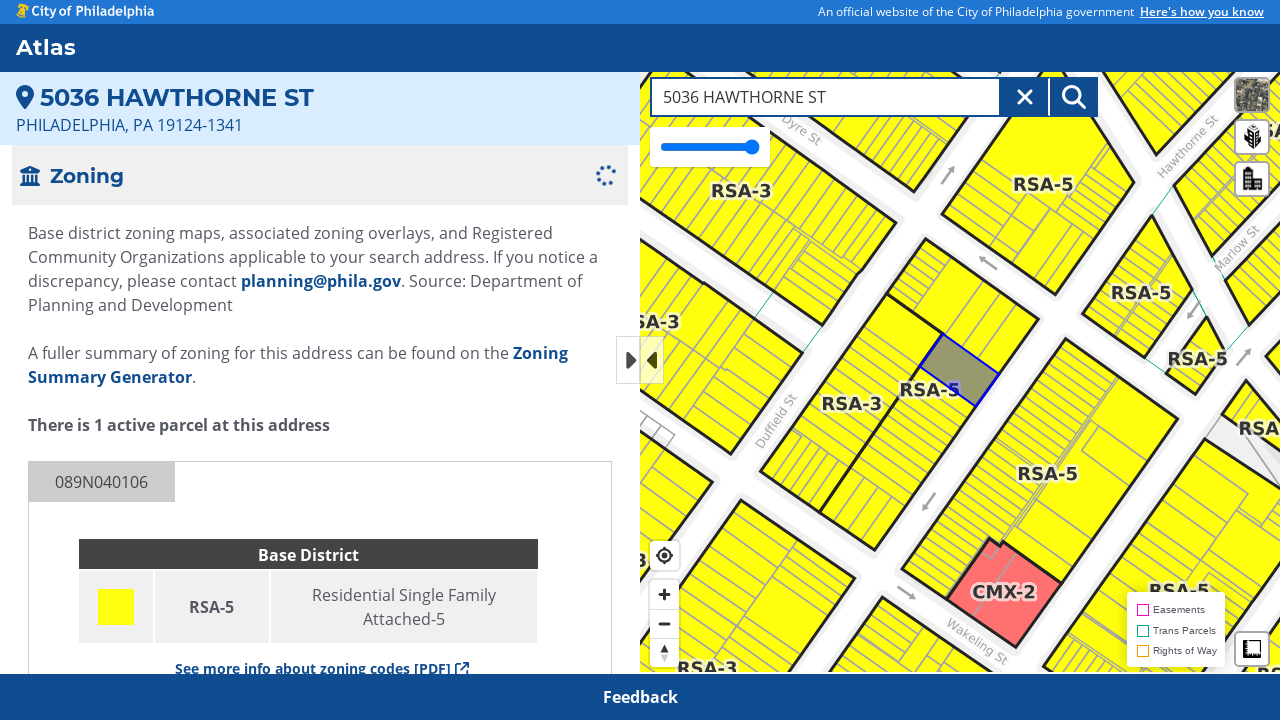

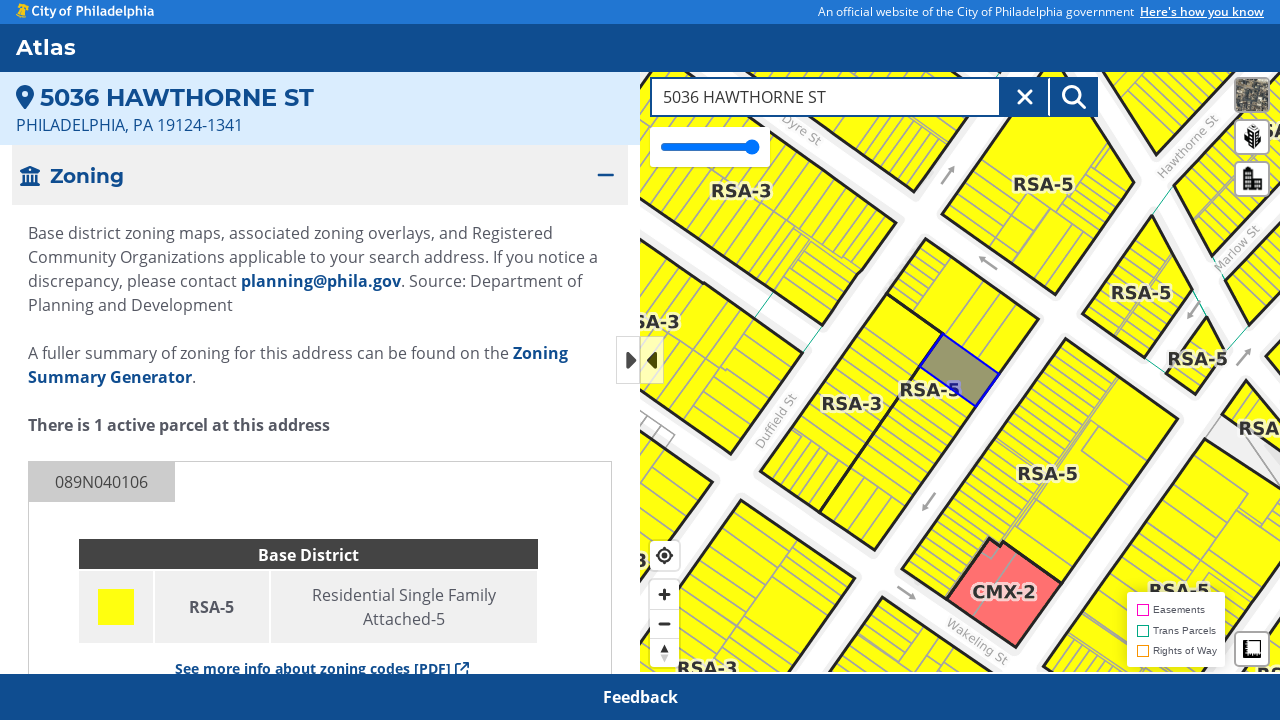